Tests window handling by clicking a link that opens a new window, then switching between windows

Starting URL: http://omayo.blogspot.com

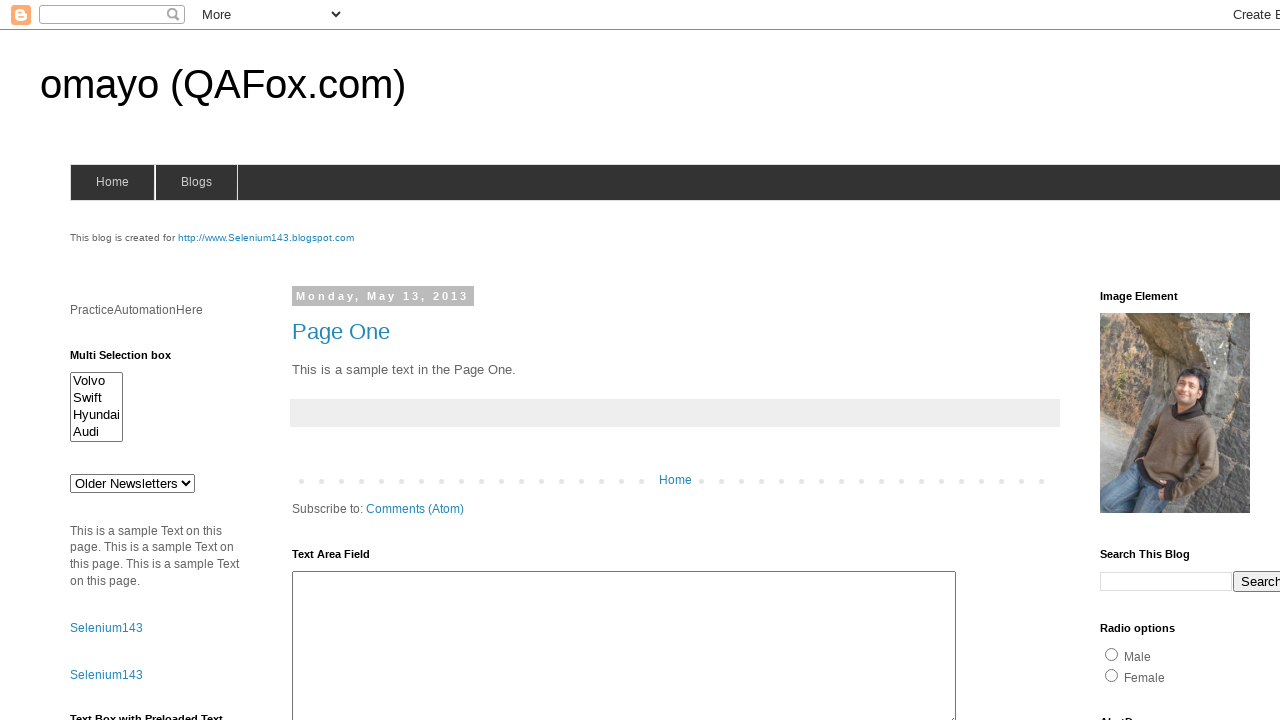

Clicked SeleniumTutorial link to open new window at (116, 360) on text=SeleniumTutorial
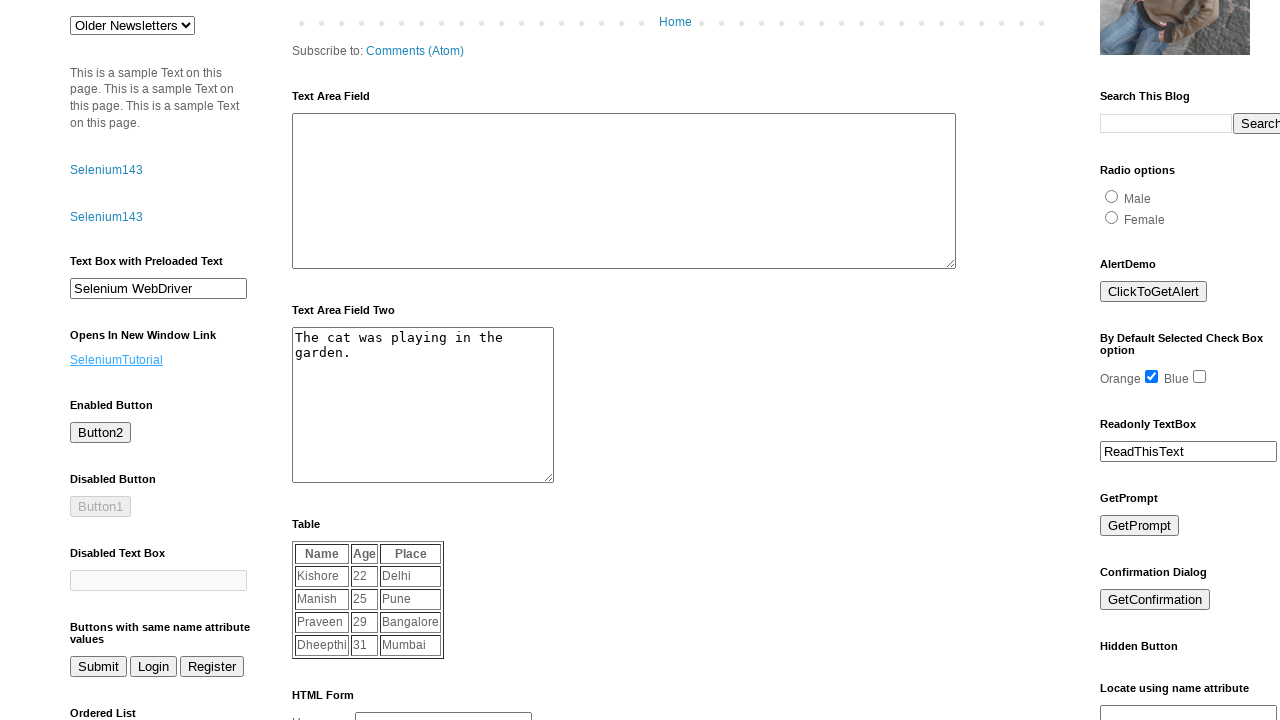

Captured new window handle from link click
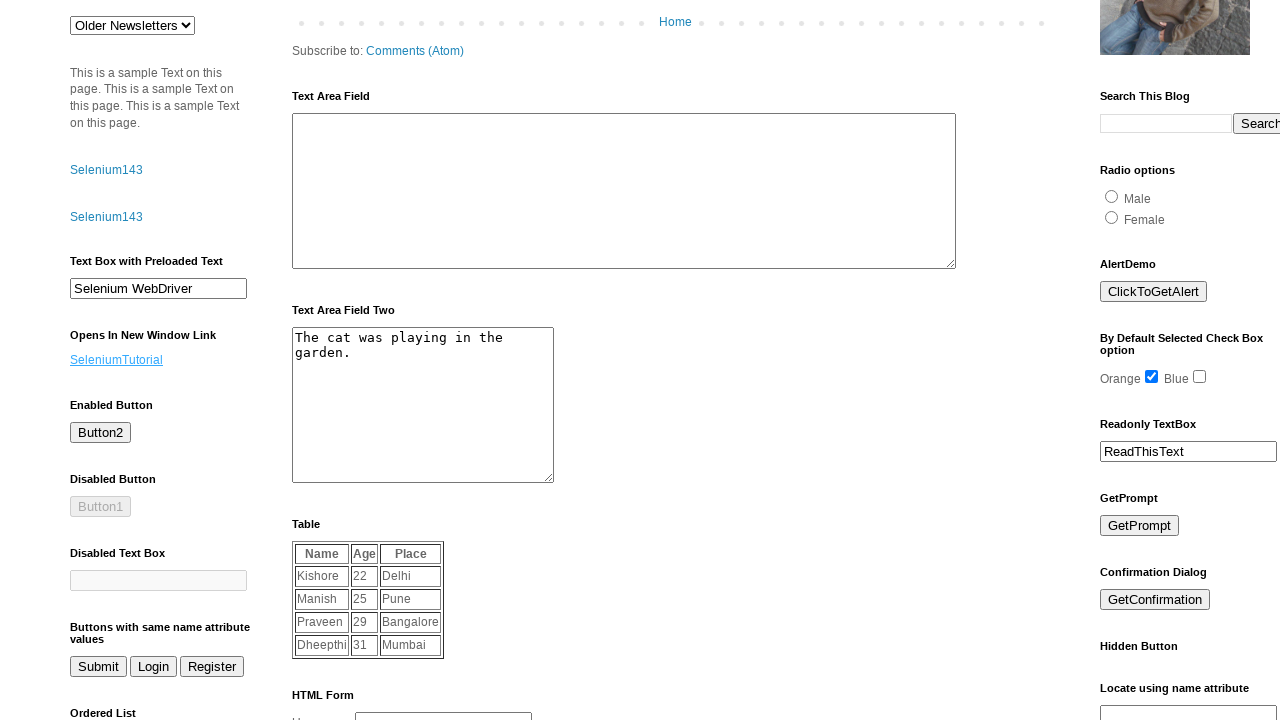

Switched to new window using bring_to_front()
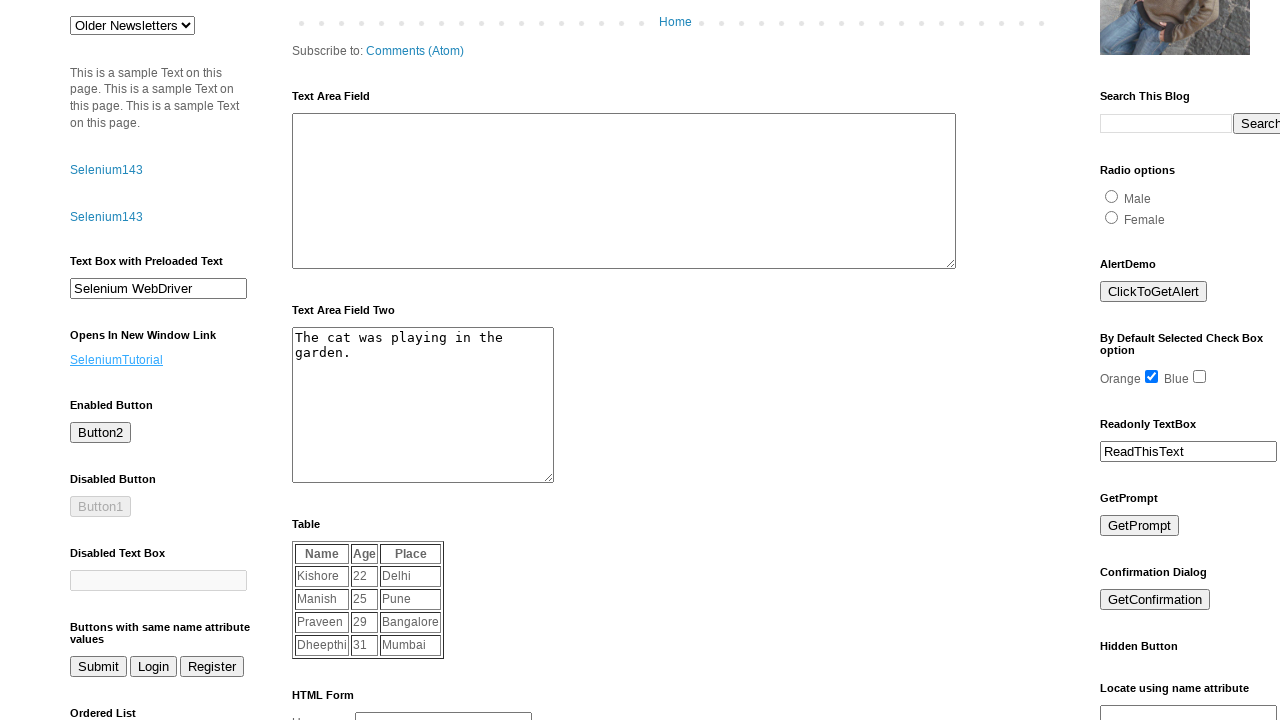

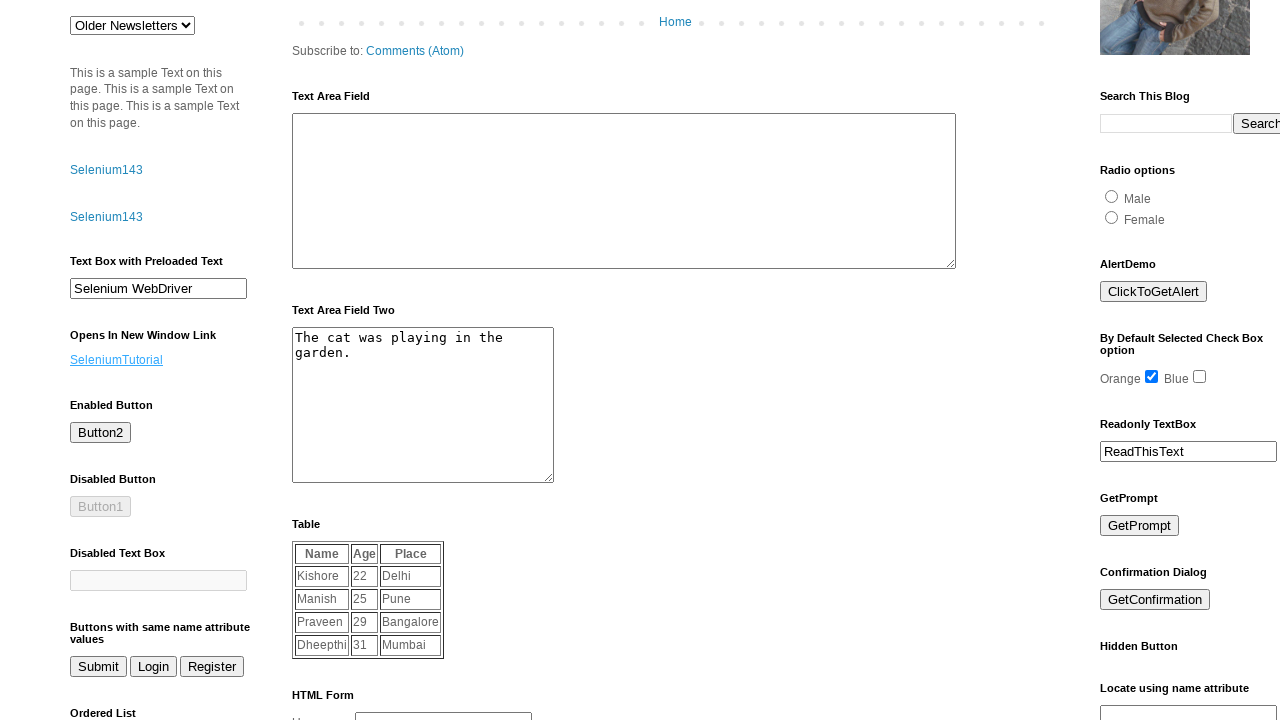